Tests checkbox interaction by clicking on two checkboxes on the page to toggle their states

Starting URL: http://the-internet.herokuapp.com/checkboxes

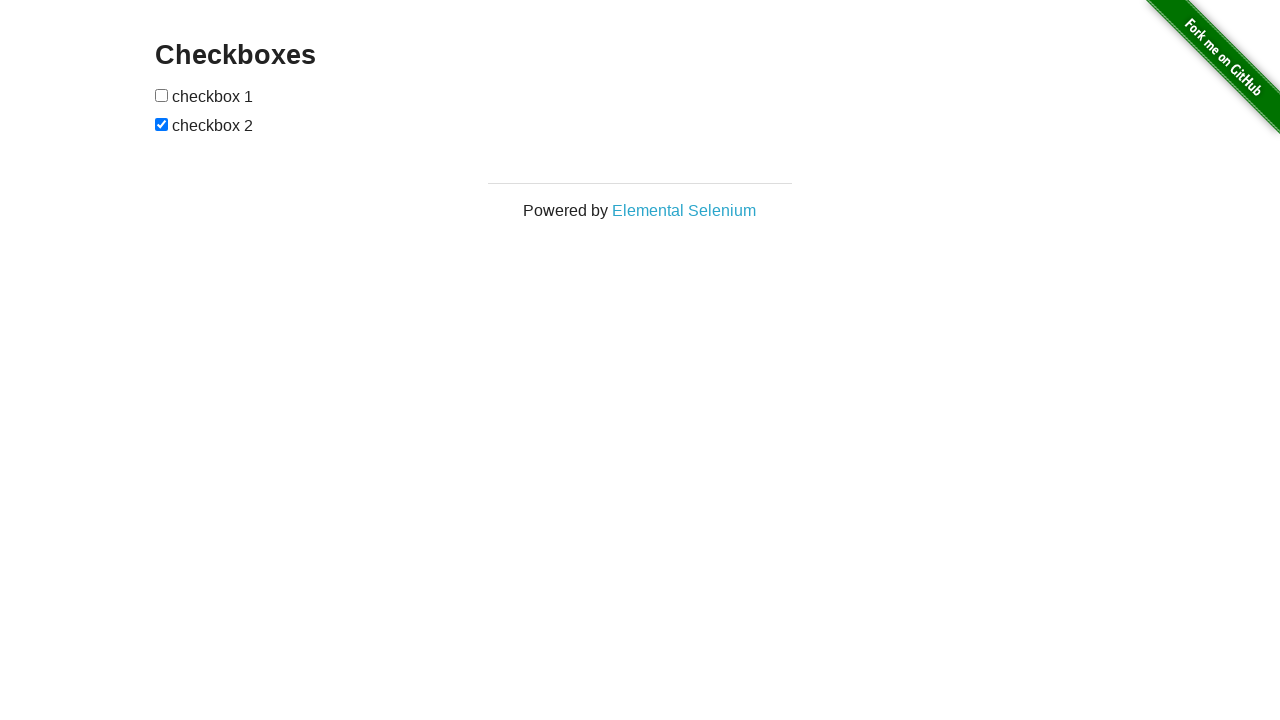

Clicked the first checkbox to toggle its state at (162, 95) on xpath=//input[@type='checkbox'][1]
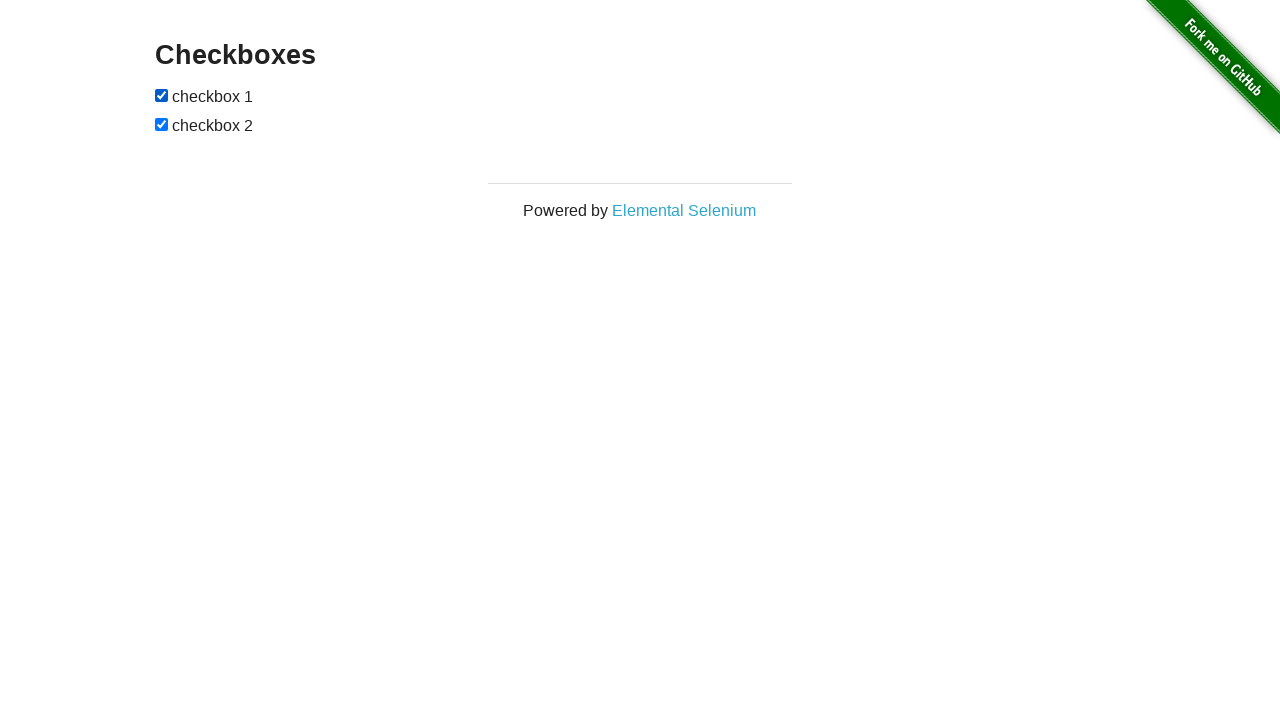

Clicked the second checkbox to toggle its state at (162, 124) on xpath=//input[@type='checkbox'][2]
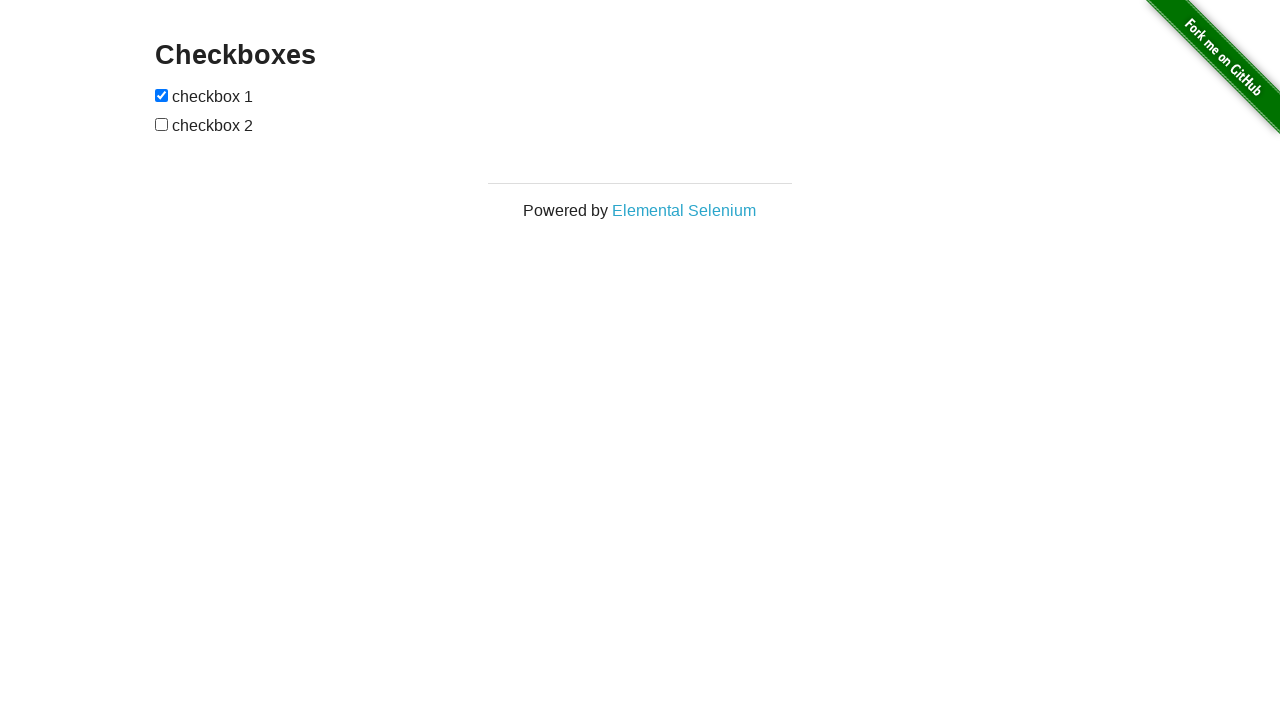

Verified that checkboxes are visible on the page
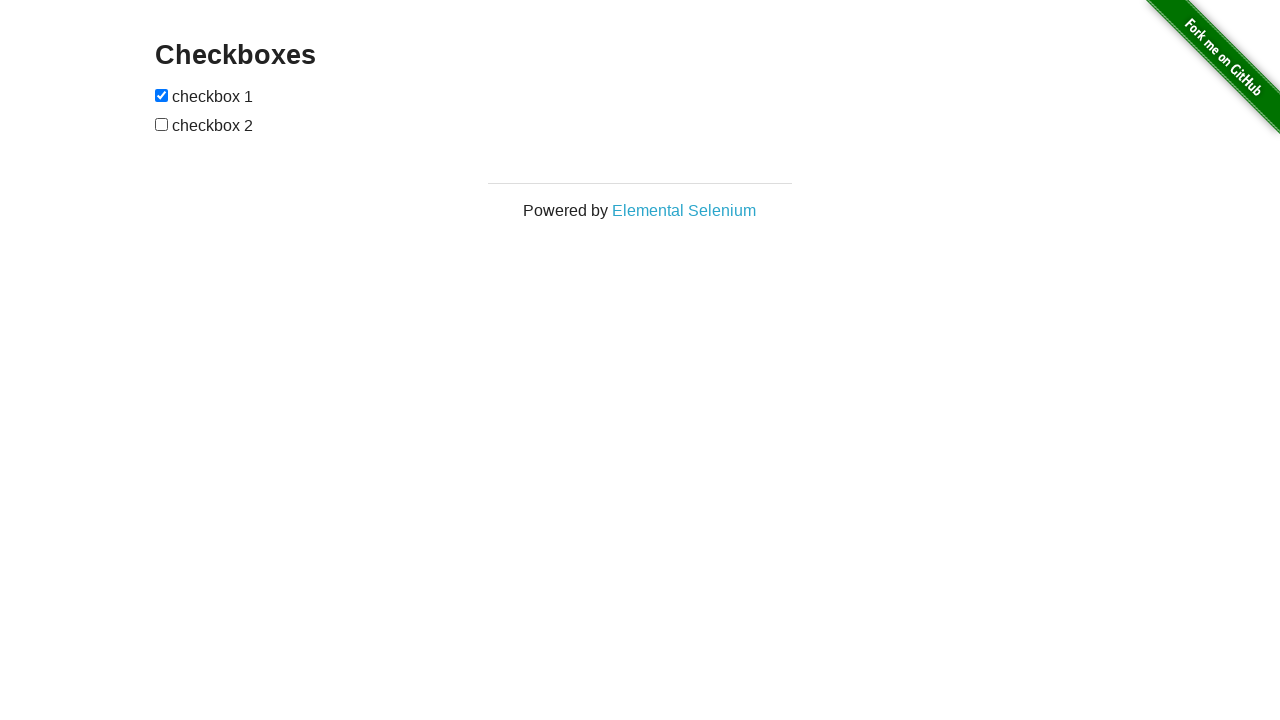

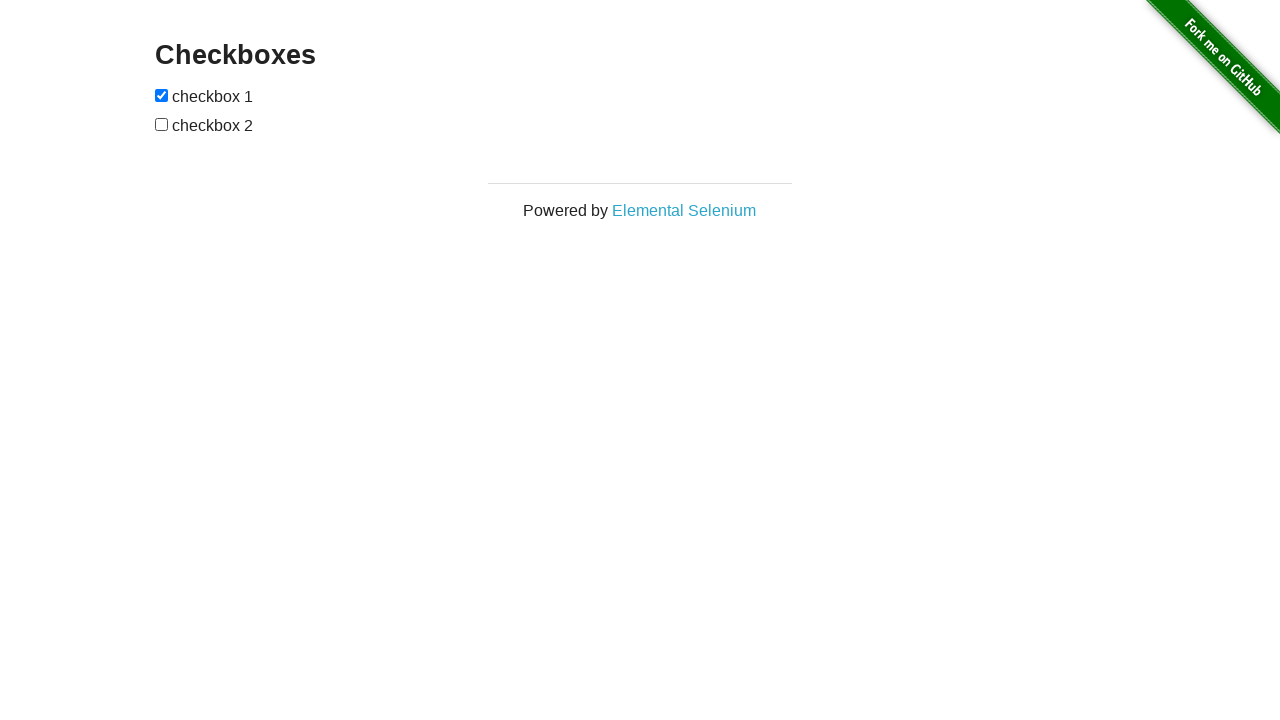